Tests window handling by verifying page text and title, clicking a link to open a new window, switching to the new window to verify its content, and switching back to the original window to verify the title.

Starting URL: https://the-internet.herokuapp.com/windows

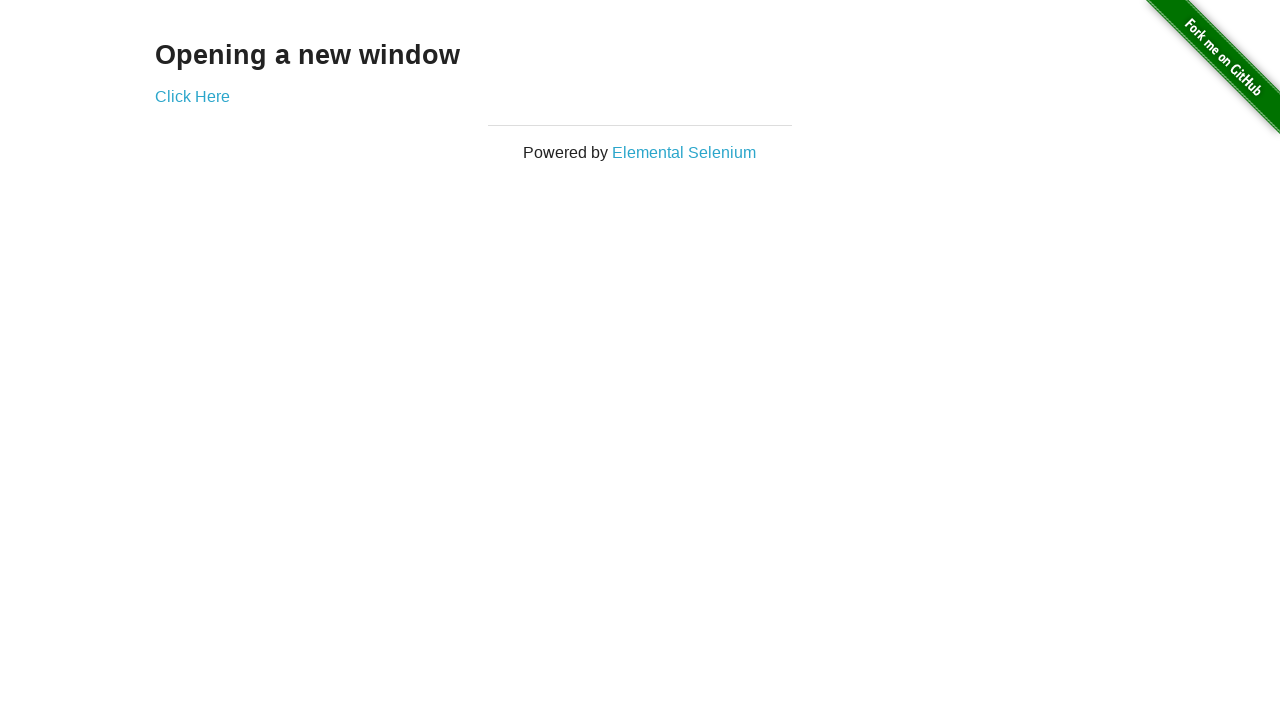

Located page heading element
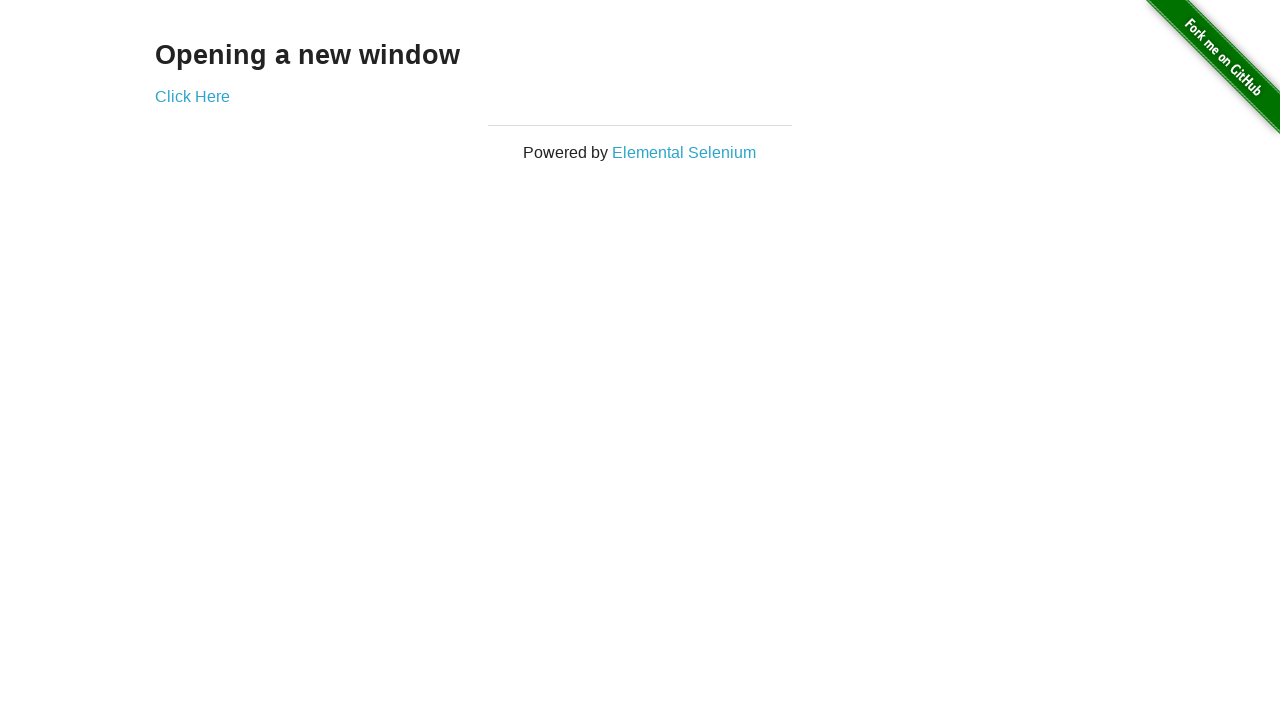

Verified page heading text is 'Opening a new window'
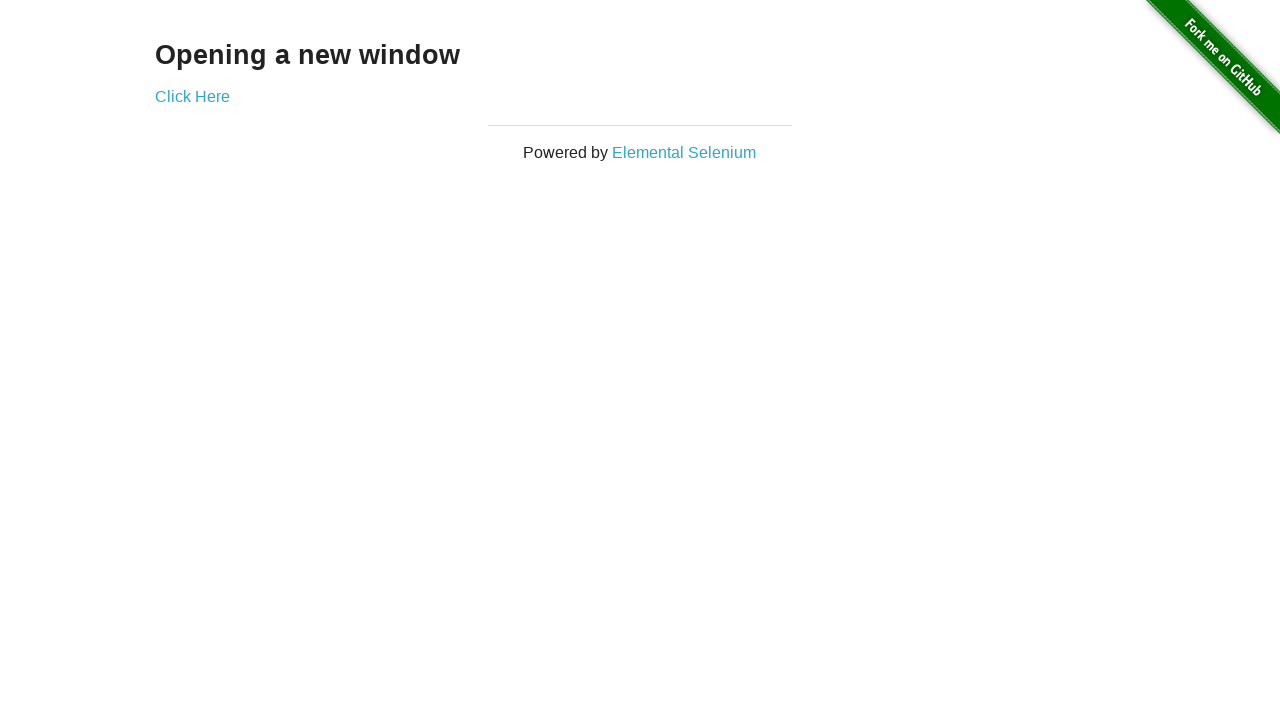

Verified page title is 'The Internet'
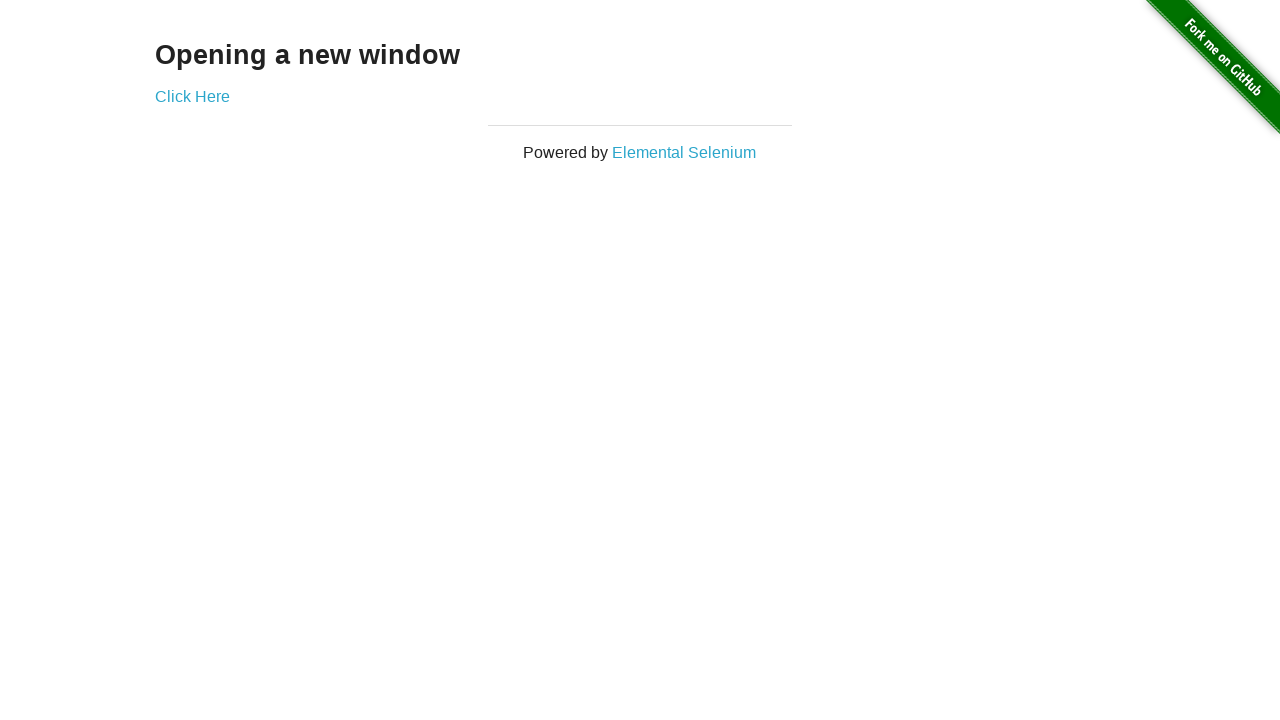

Stored reference to original page
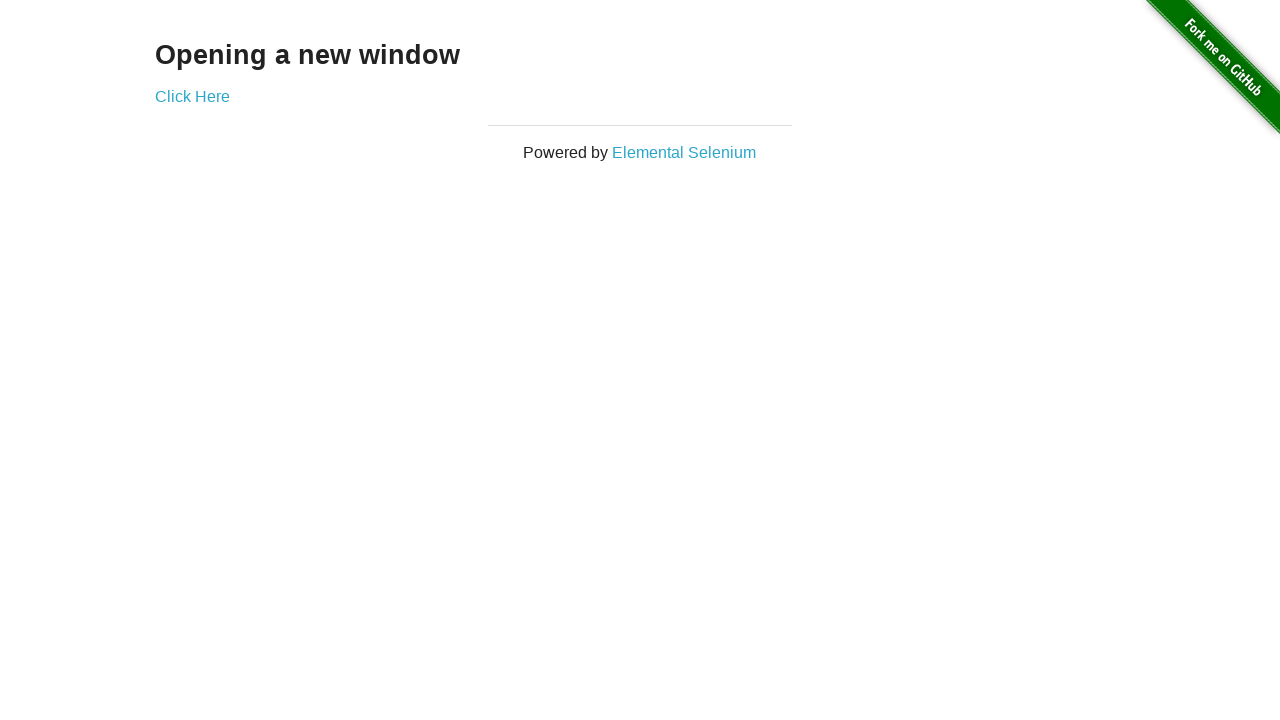

Clicked 'Click Here' link to open new window at (192, 96) on text=Click Here
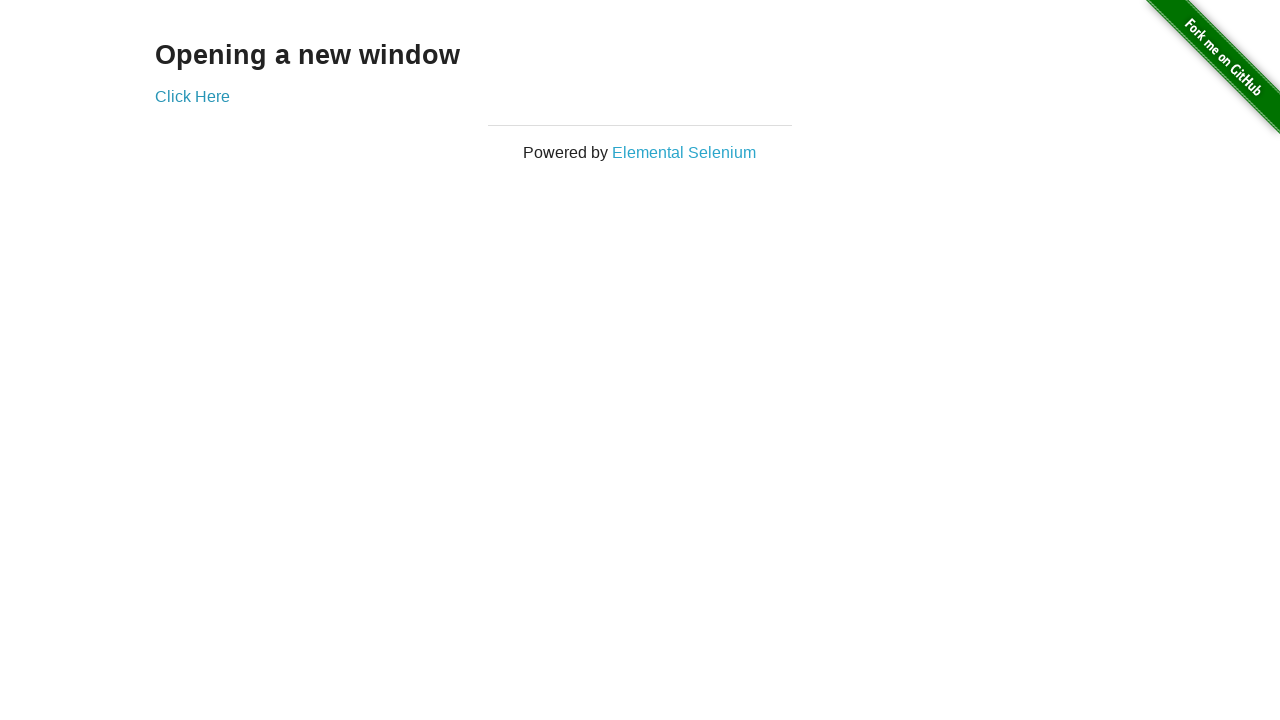

New page opened and captured
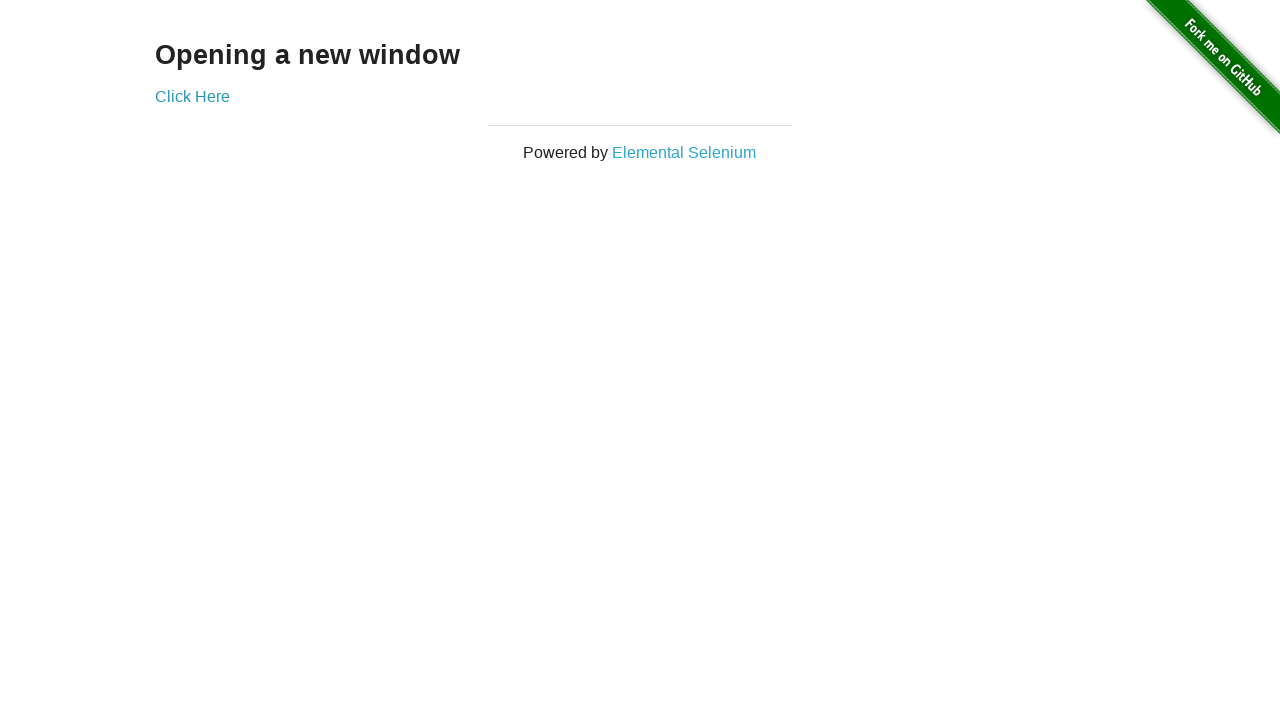

New page finished loading
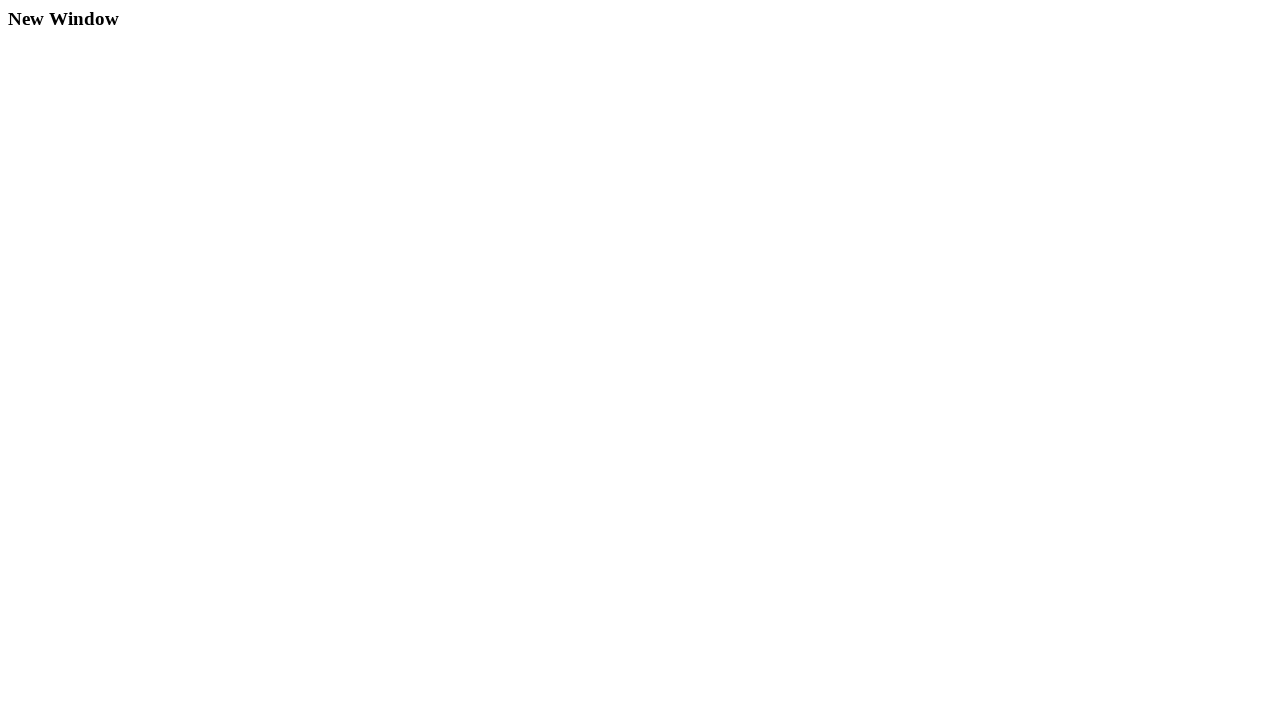

Verified new window title is 'New Window'
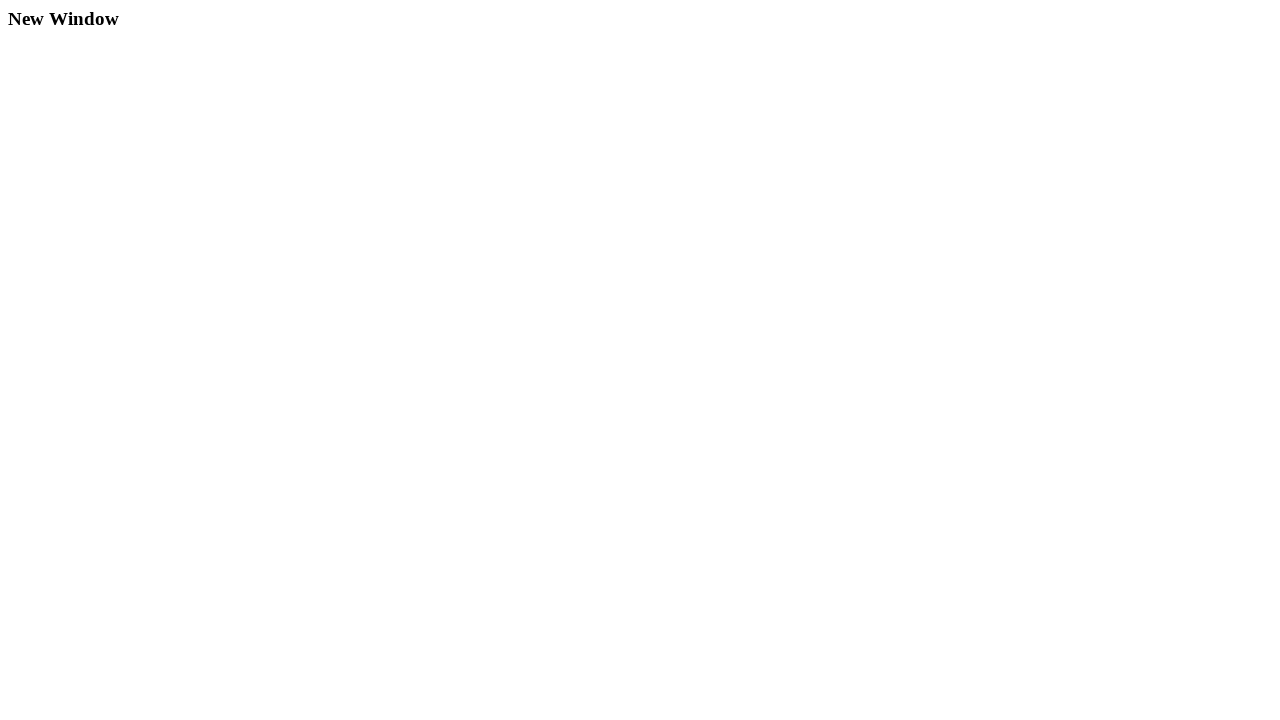

Located heading element on new page
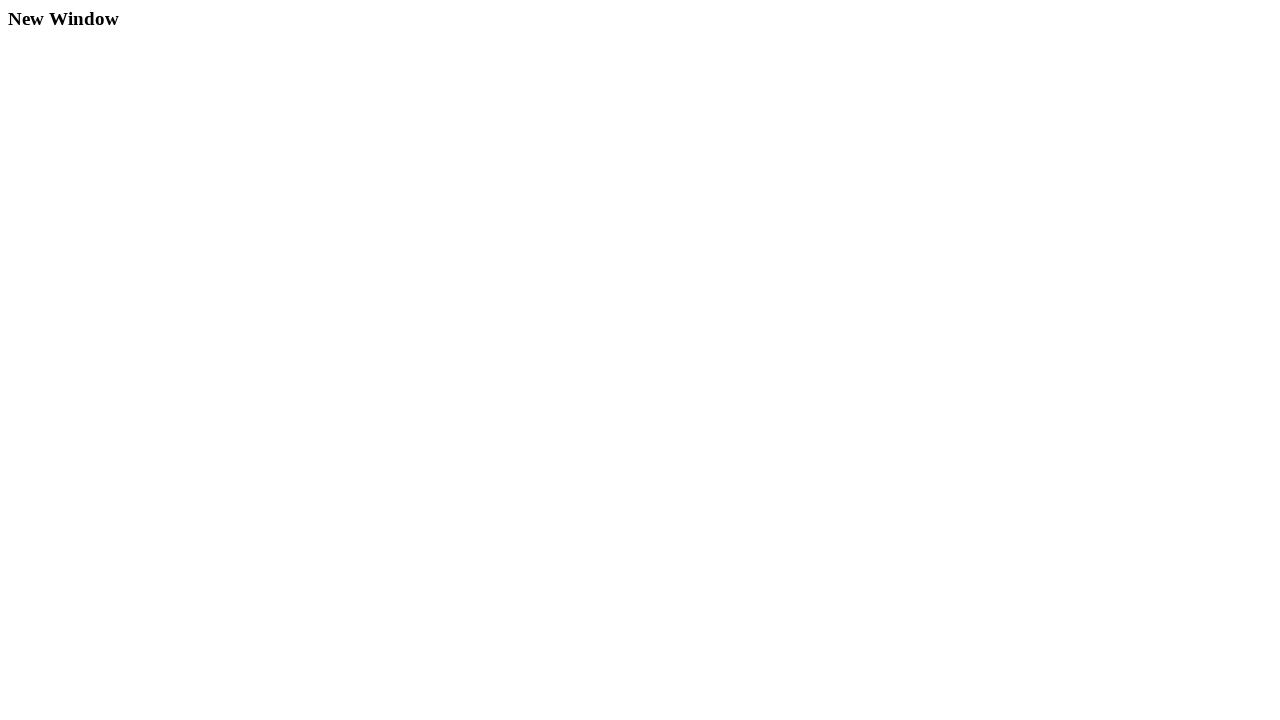

Verified new page heading text is 'New Window'
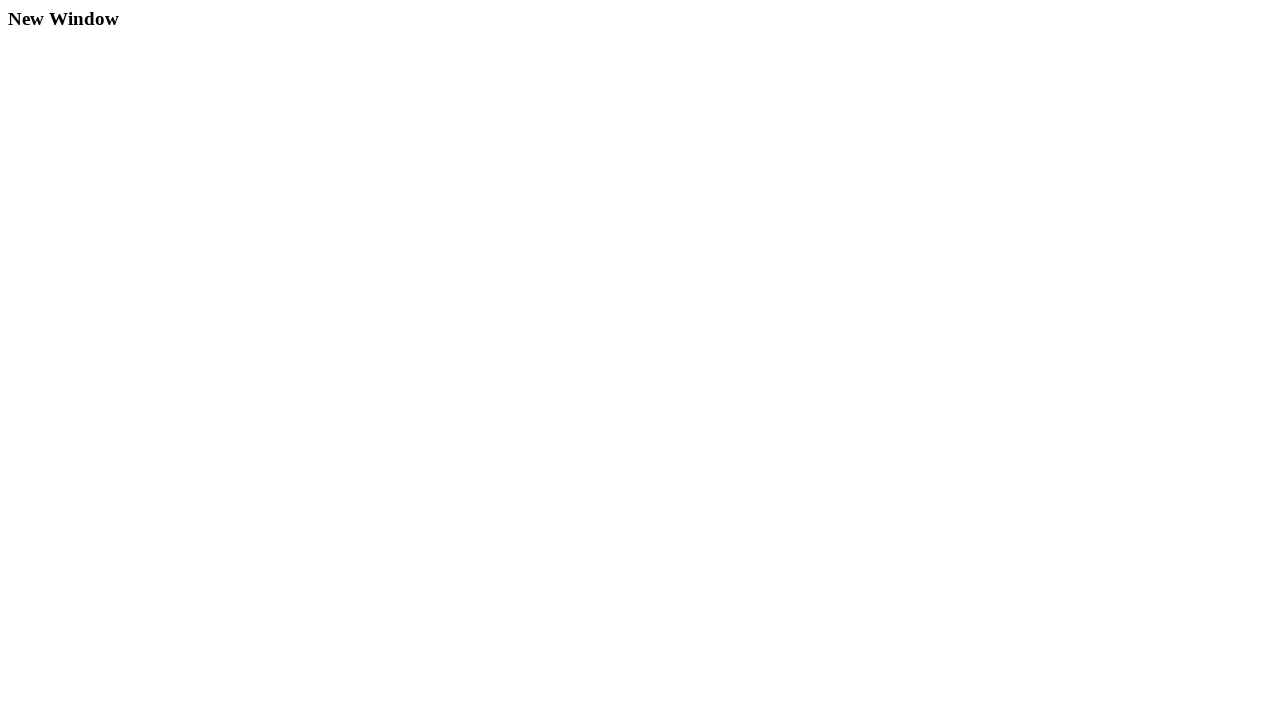

Switched back to original page
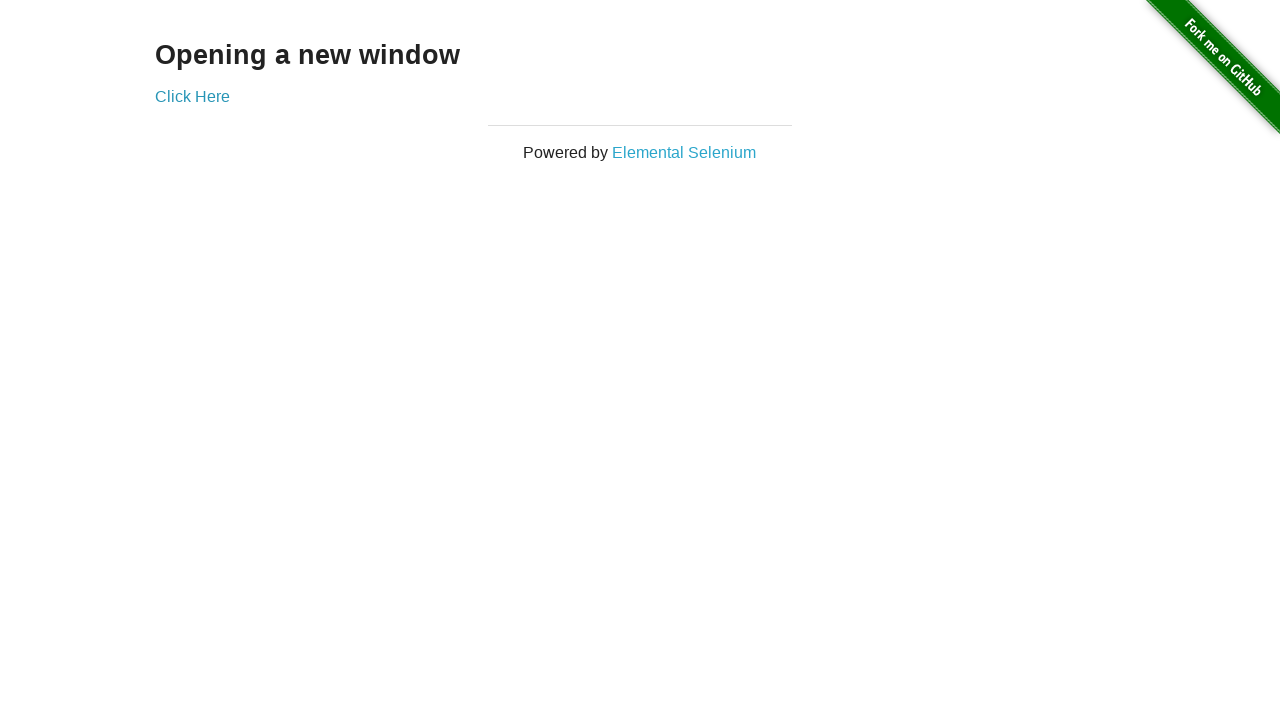

Verified original page title is still 'The Internet'
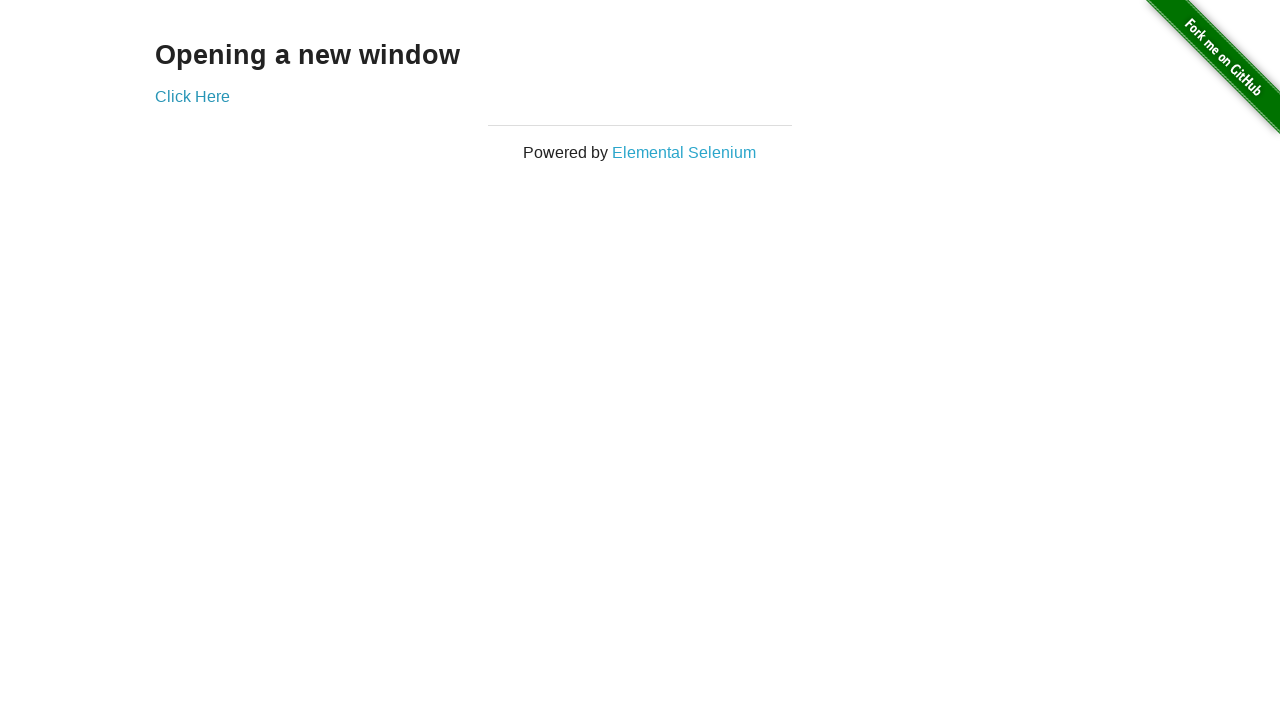

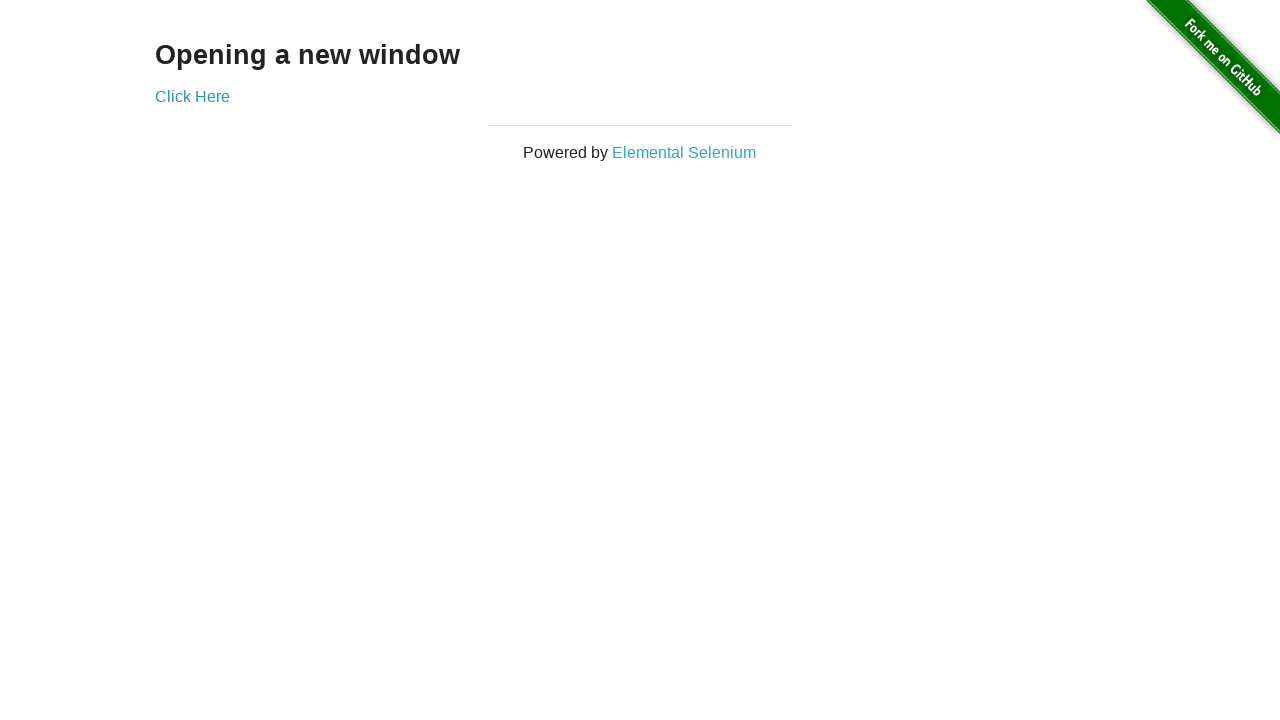